Tests double-click functionality by double-clicking on text within an iframe and verifying the style attribute changes

Starting URL: https://www.w3schools.com/tags/tryit.asp?filename=tryhtml5_ev_ondblclick2

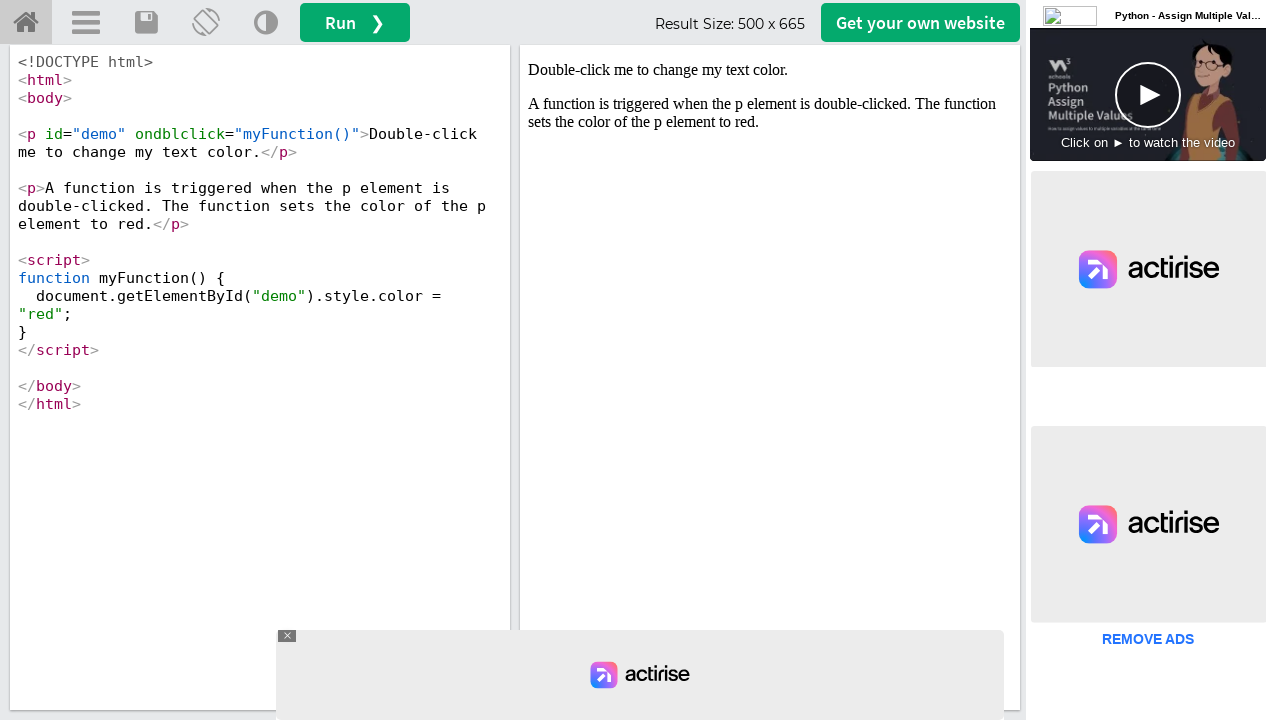

Located iframe with ID 'iframeResult'
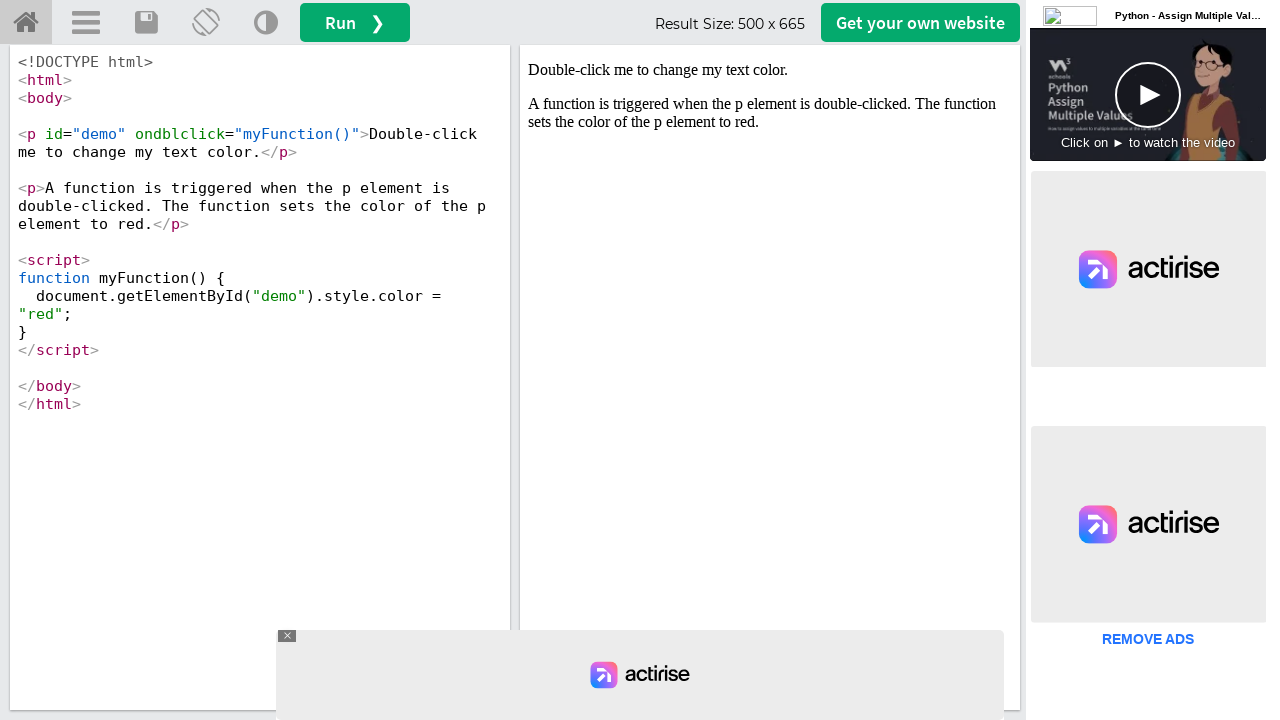

Double-clicked on element with ID 'demo' within iframe at (770, 70) on iframe#iframeResult >> internal:control=enter-frame >> #demo
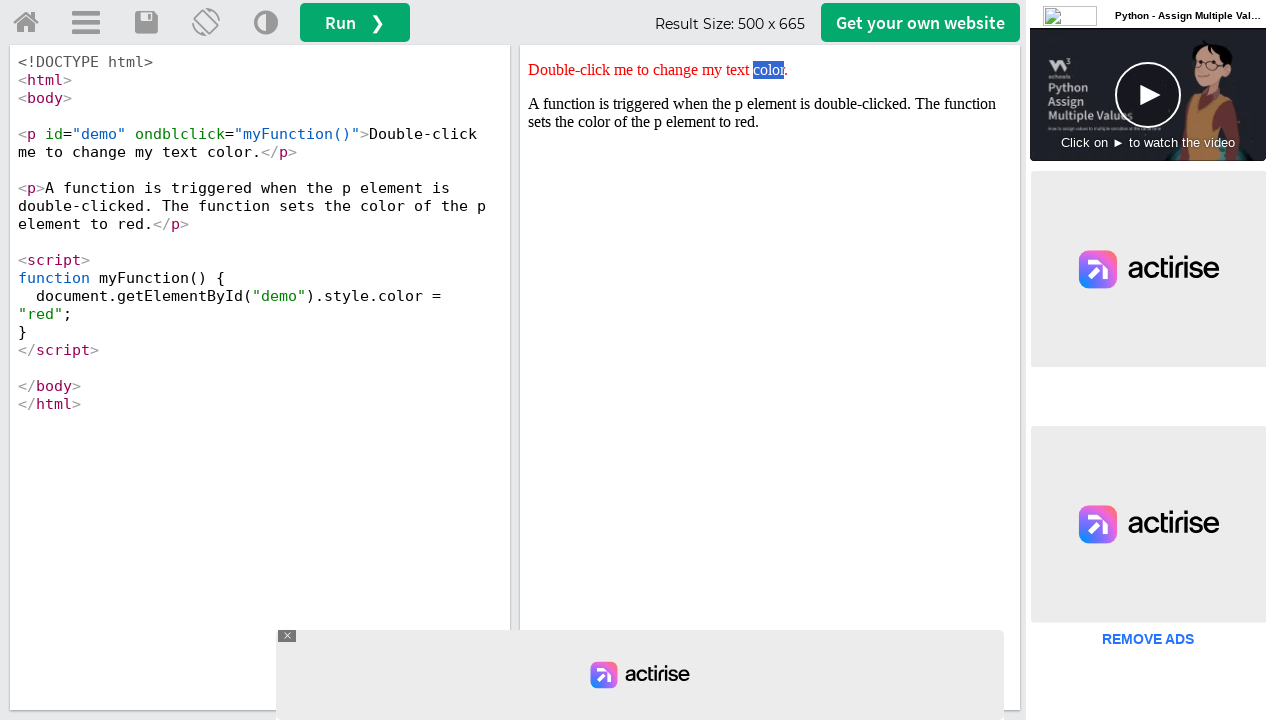

Located element with ID 'demo' to verify style attribute
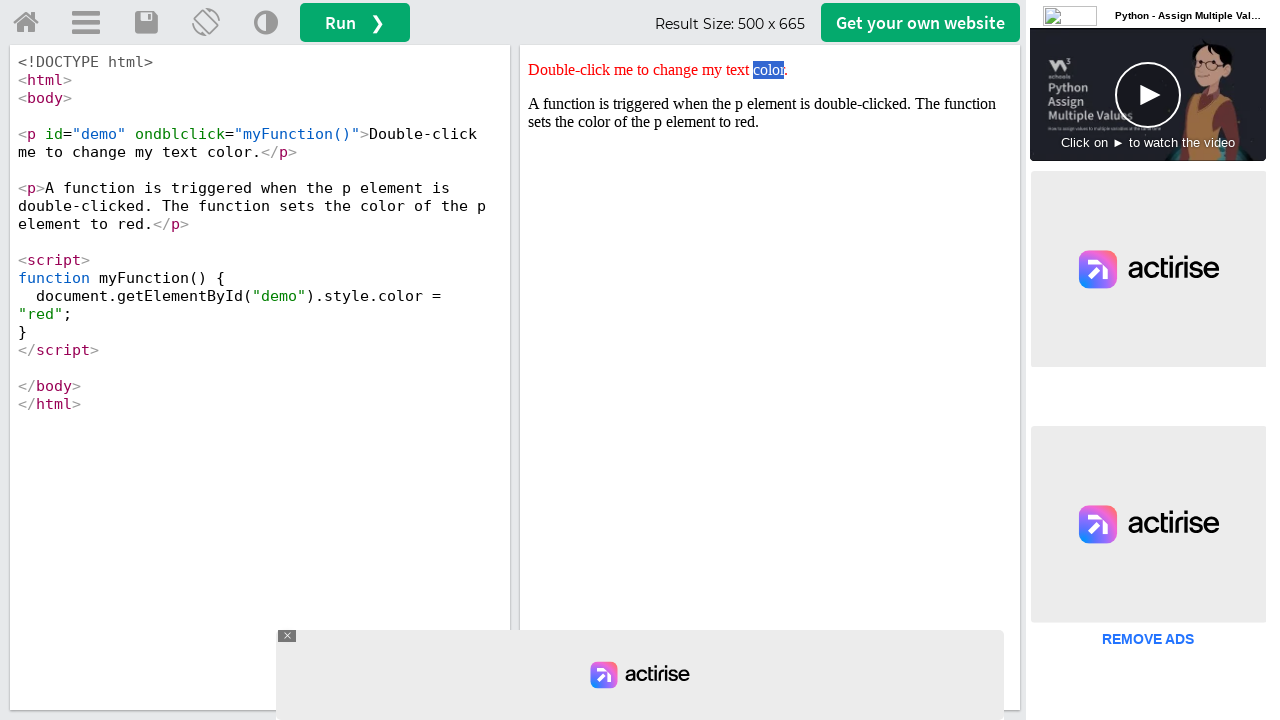

Verified that element's style attribute is 'color: red;' after double-click
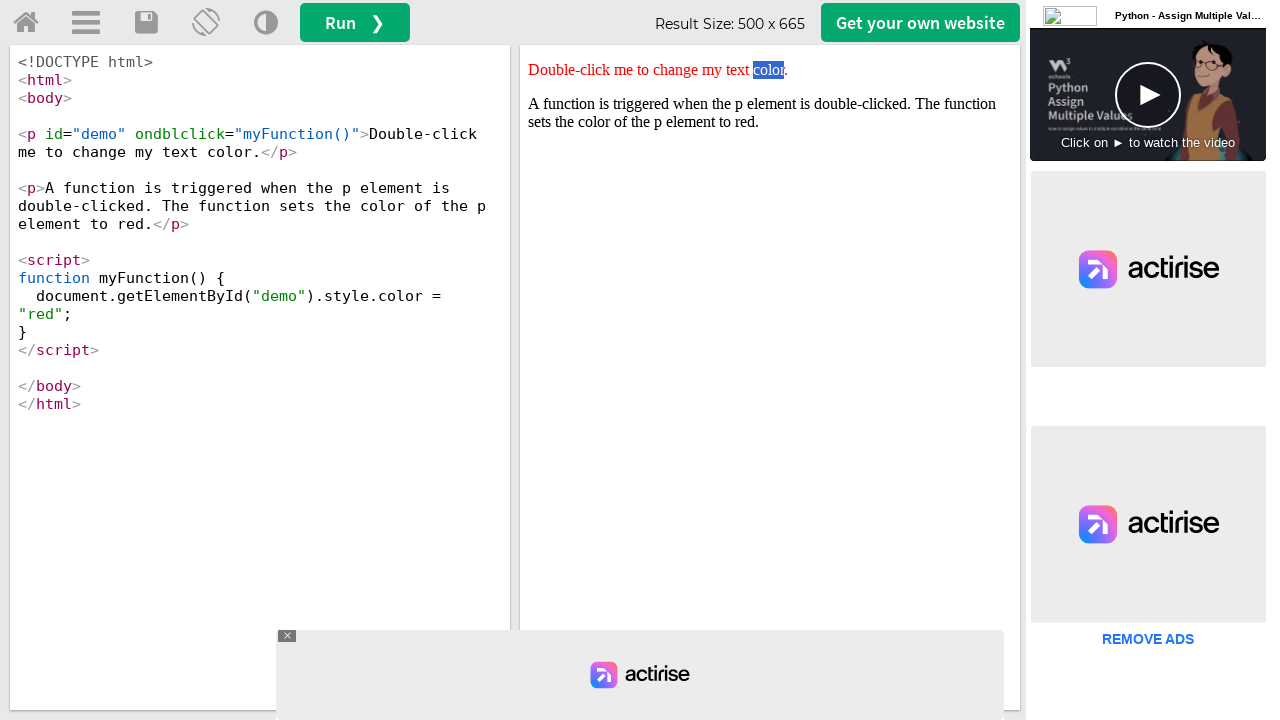

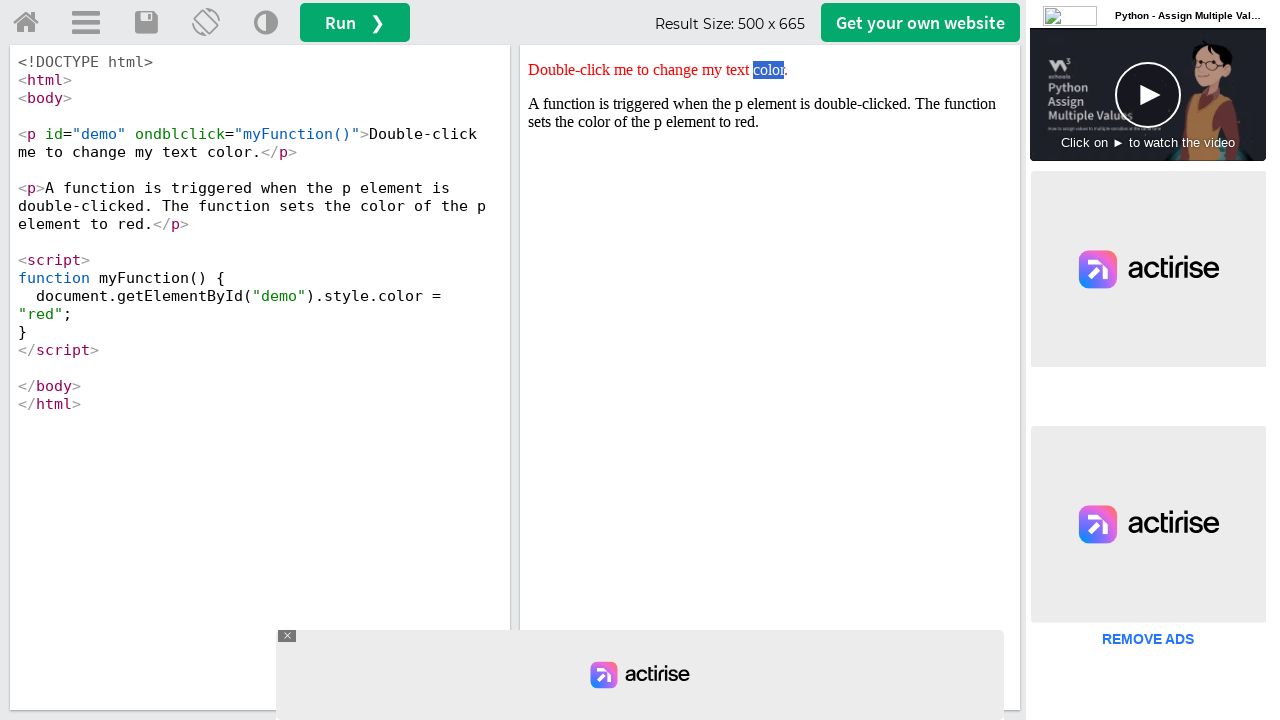